Tests the Text Input functionality by navigating to the Text Input page, entering text into an input field, clicking a button, and verifying the button text changes to match the entered text.

Starting URL: http://www.uitestingplayground.com/

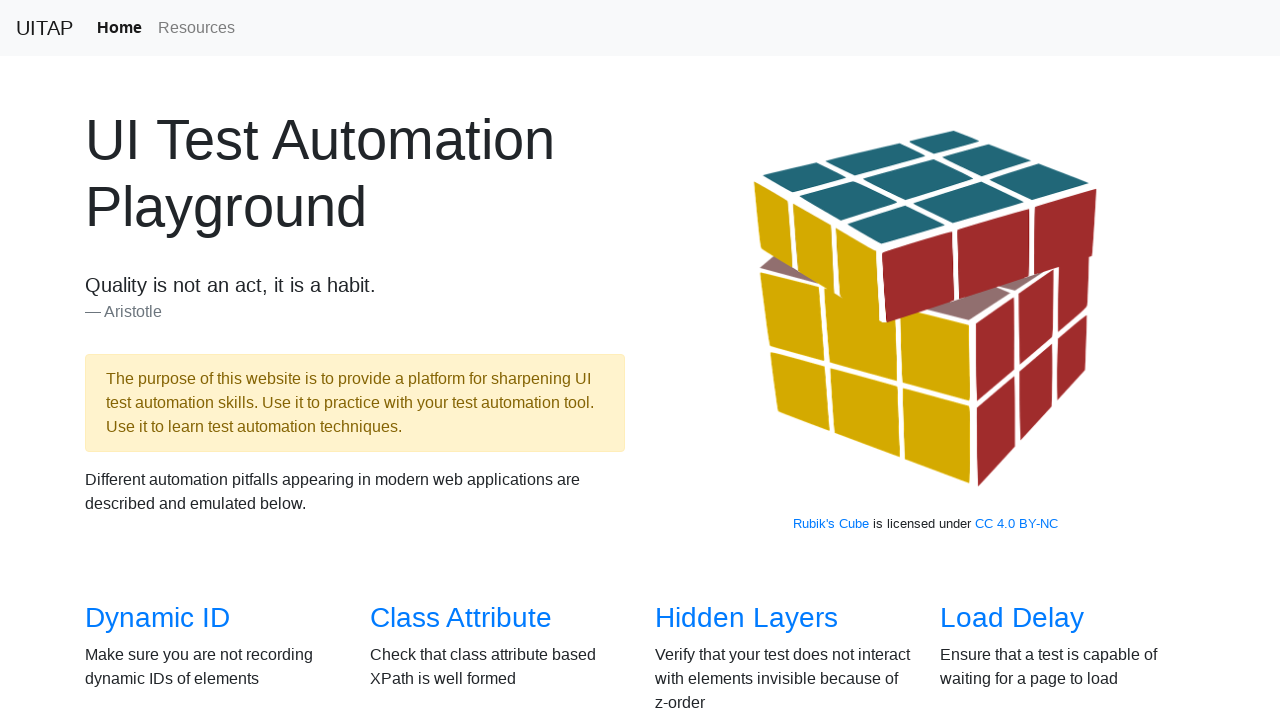

Clicked on 'Text Input' link to navigate to the text input page at (1002, 360) on xpath=//a[contains(text(), "Text Input")]
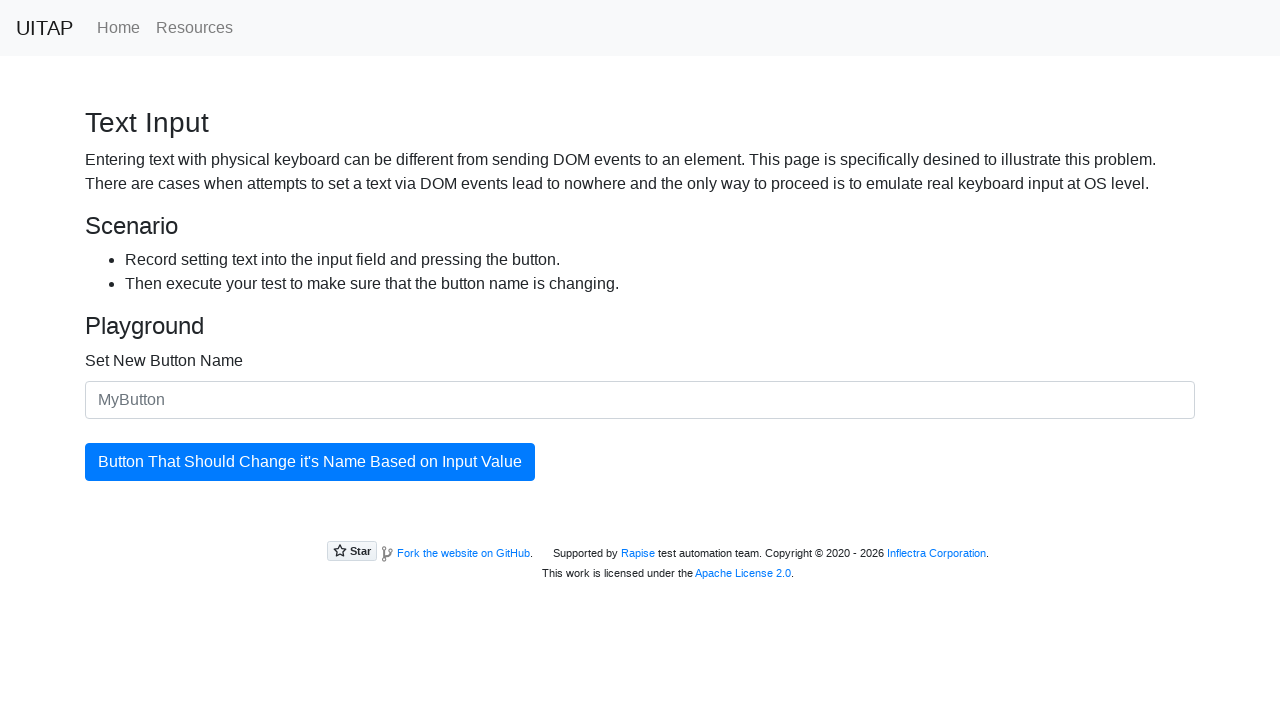

Text input field '#newButtonName' is now visible
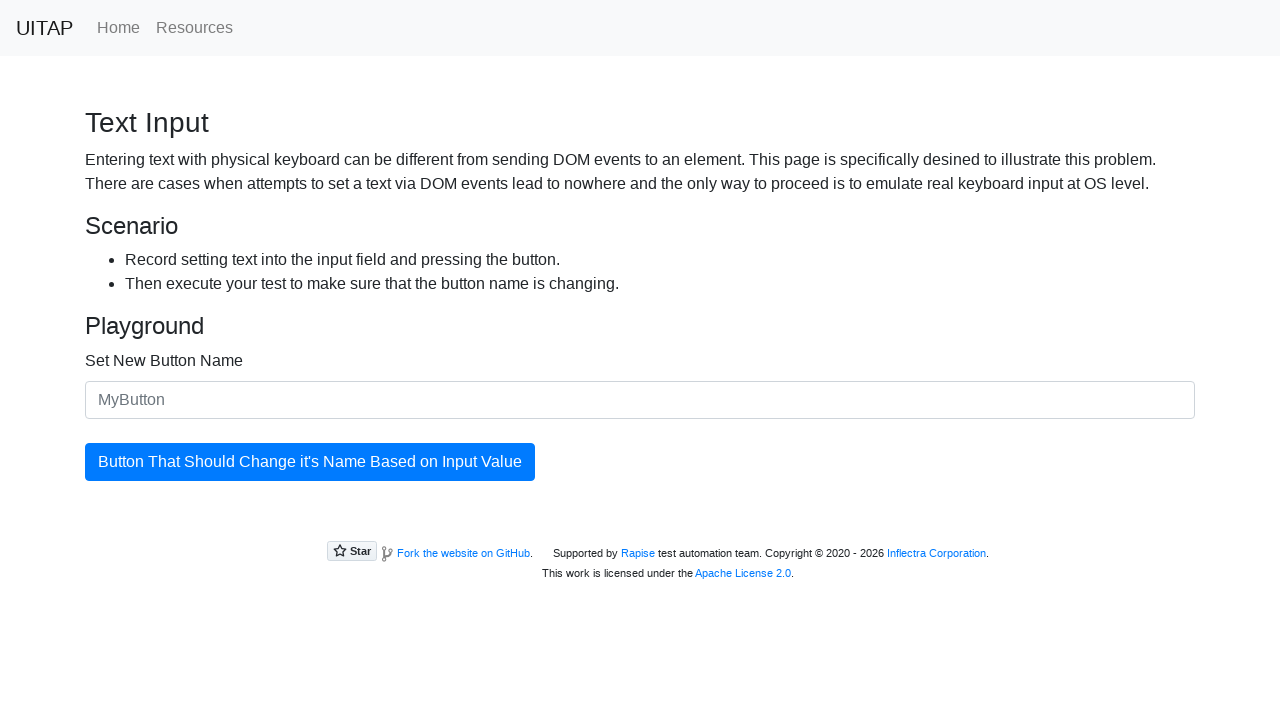

Entered text 'My Custom Button Text' into the input field on #newButtonName
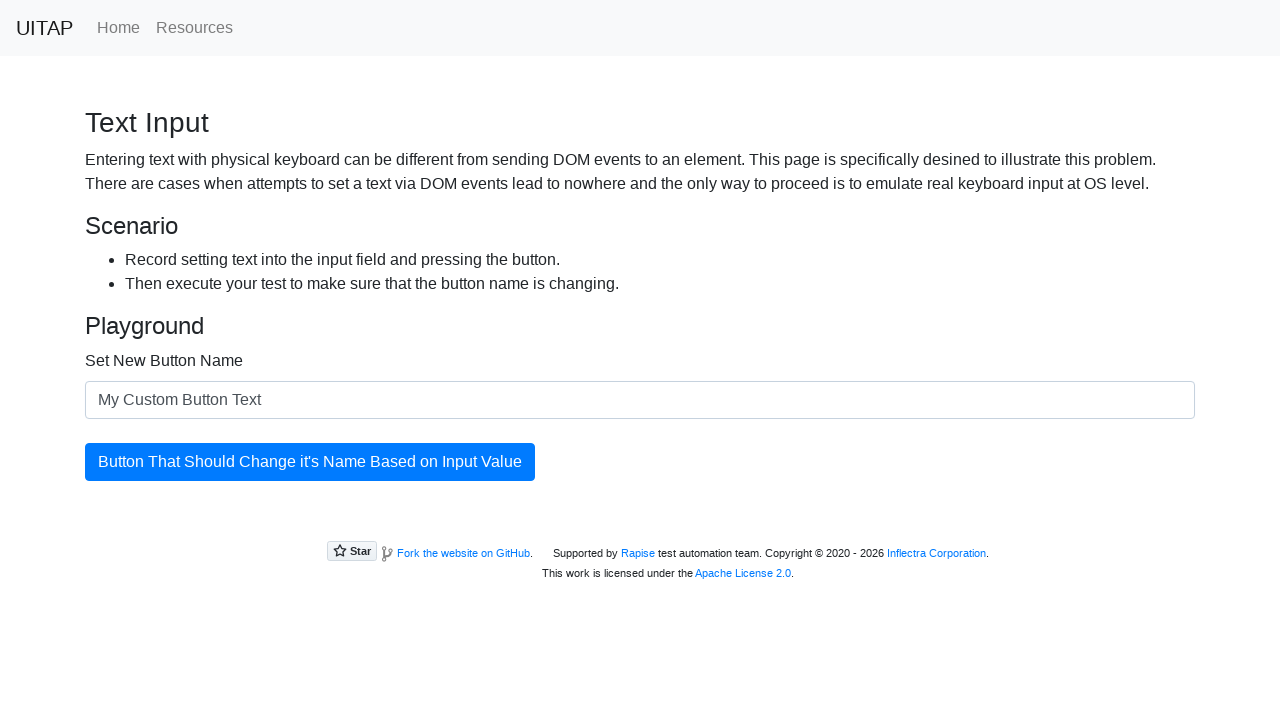

Clicked the '#updatingButton' button at (310, 462) on #updatingButton
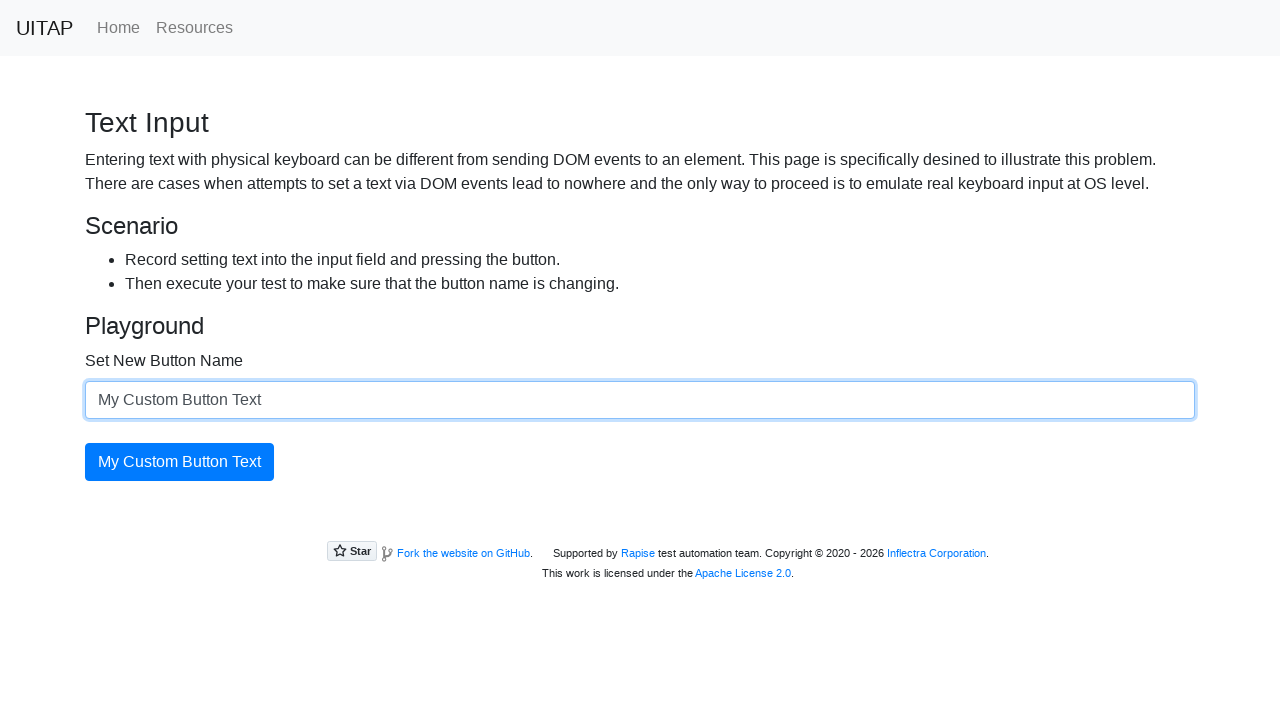

Verified that button text changed to 'My Custom Button Text'
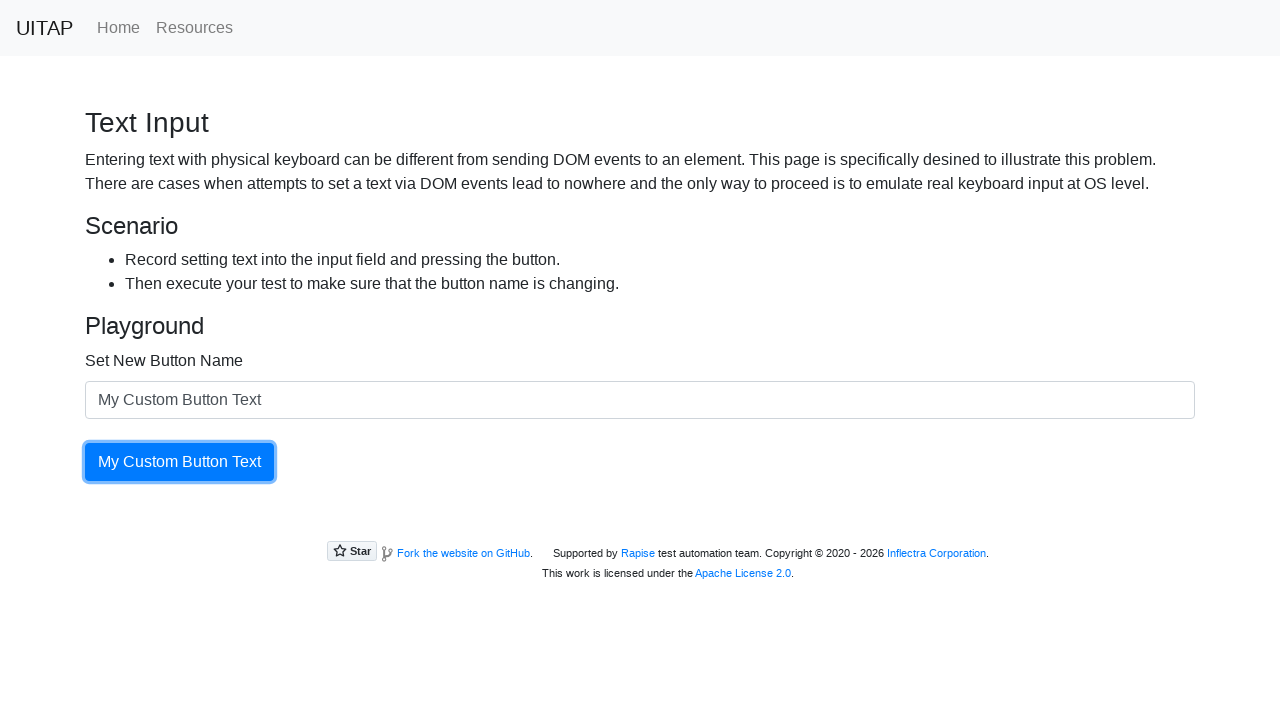

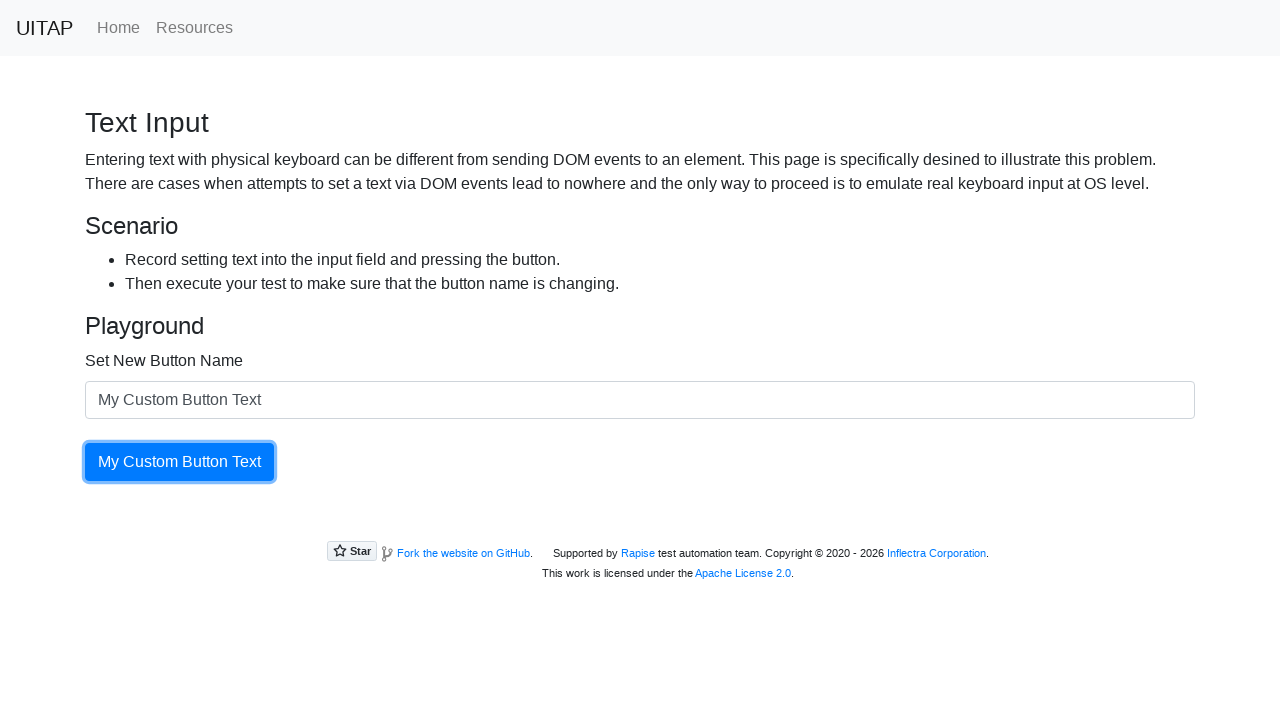